Tests a registration form by filling in personal information including name, address, email, phone, gender, hobbies, skills, country, and date of birth

Starting URL: https://demo.automationtesting.in/Register.html

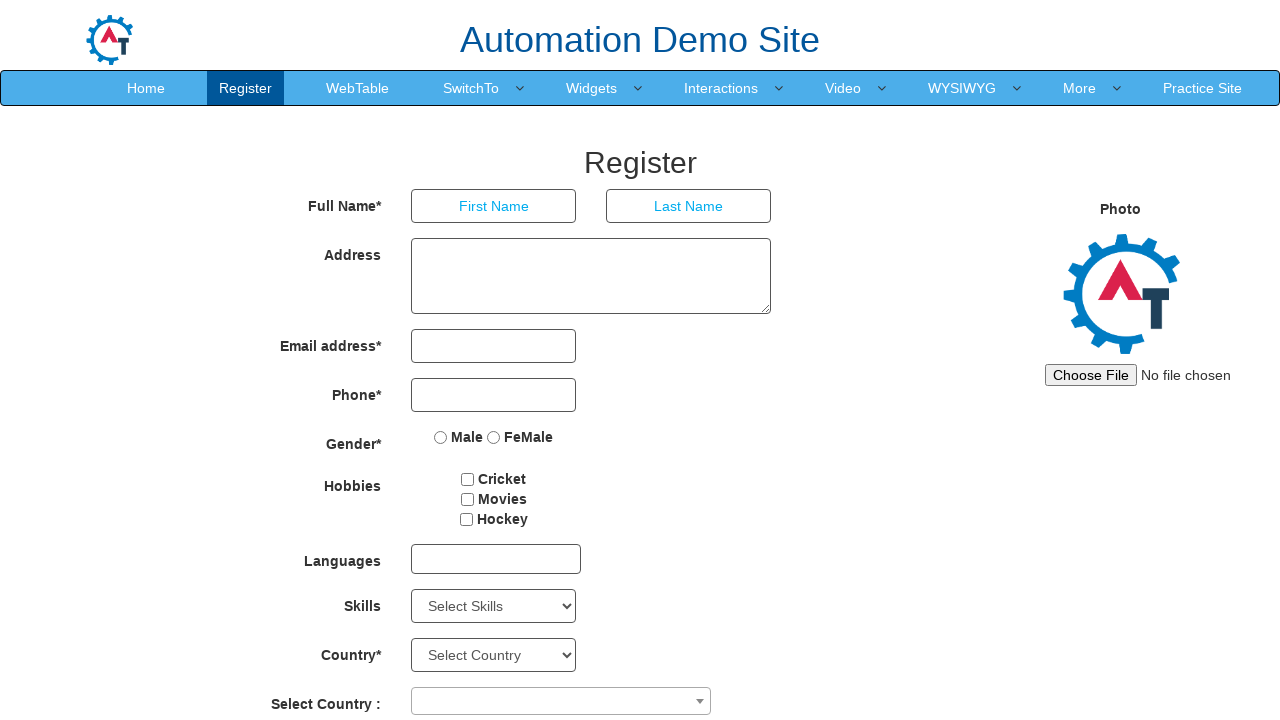

Navigated to registration form page
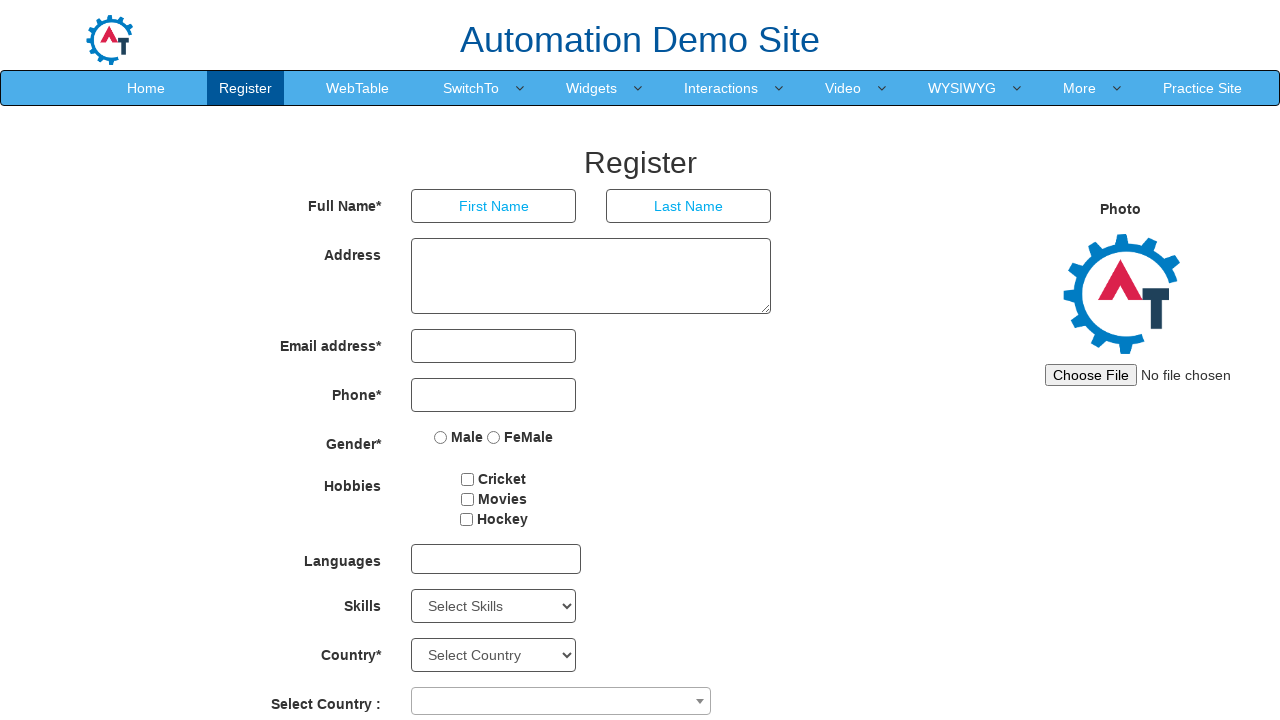

Filled first name field with 'Silas' on xpath=//body/section[@id='section']/div[1]/div[1]/div[2]/form[1]/div[1]/div[1]/i
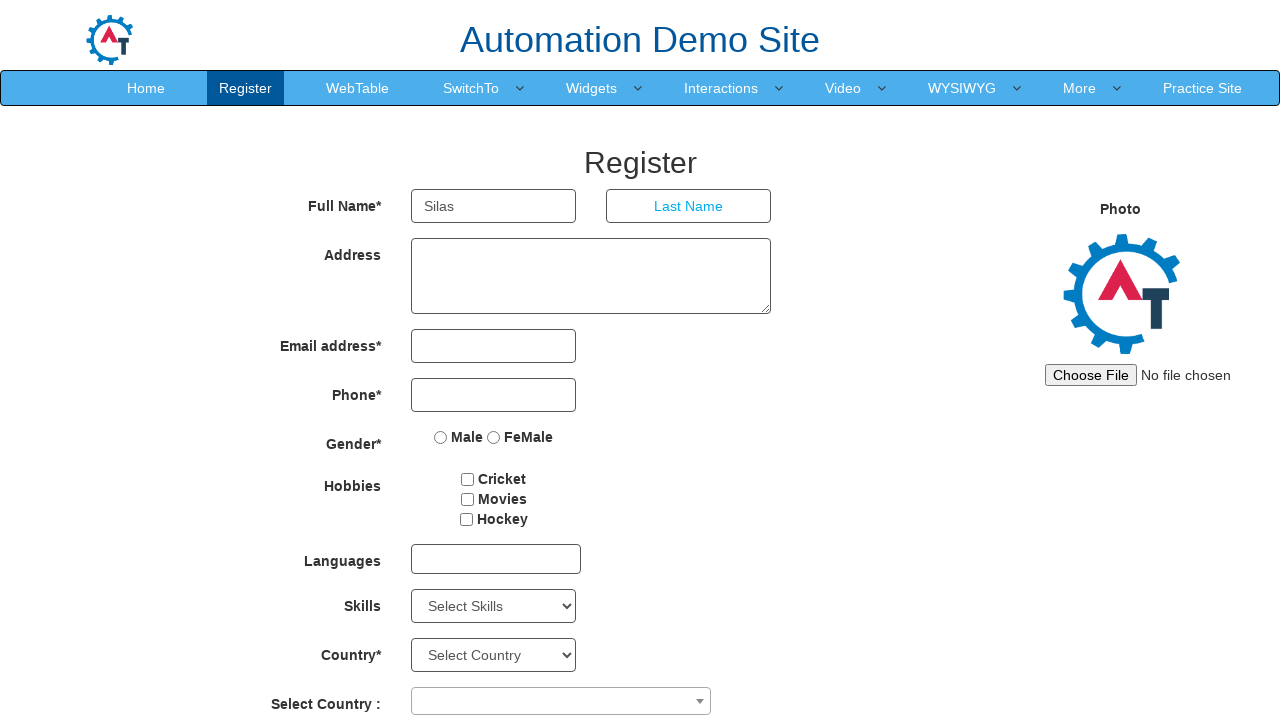

Filled last name field with 'Leão' on xpath=//*[@id='basicBootstrapForm']/div[1]/div[2]/input
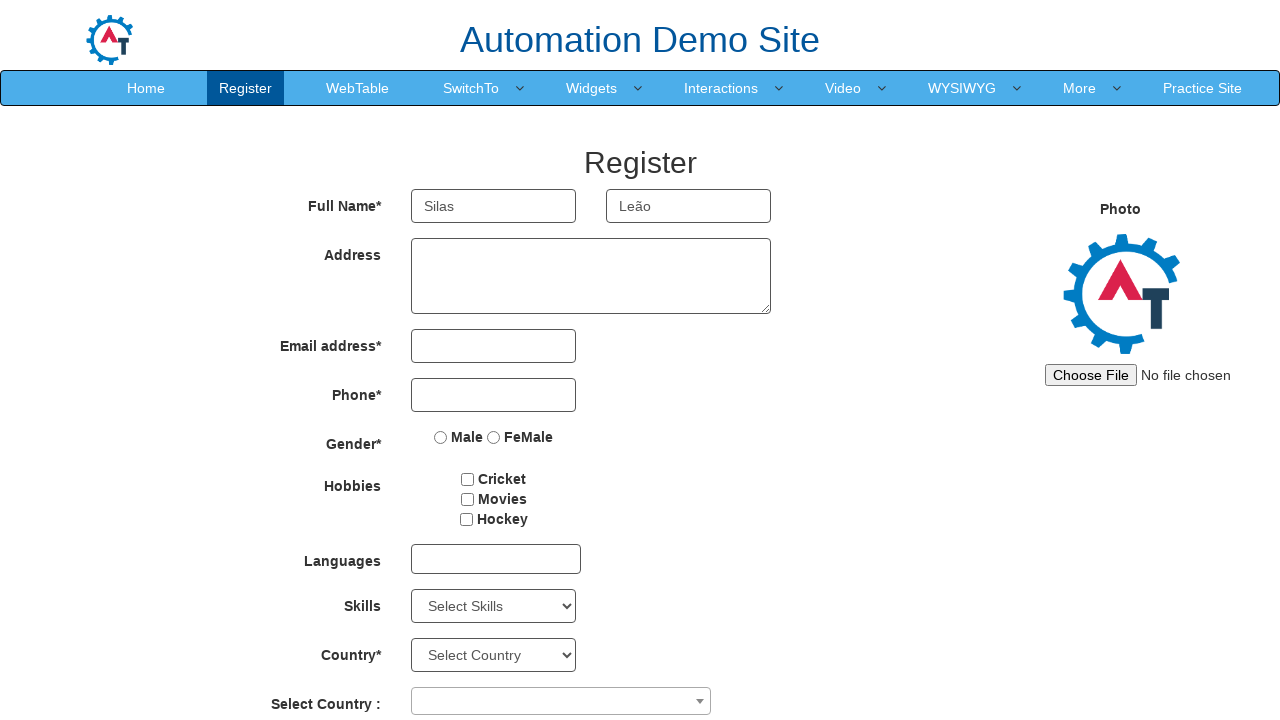

Filled address field with 'Rua dos bobos numero 0' on xpath=//*[@id='basicBootstrapForm']/div[2]/div/textarea
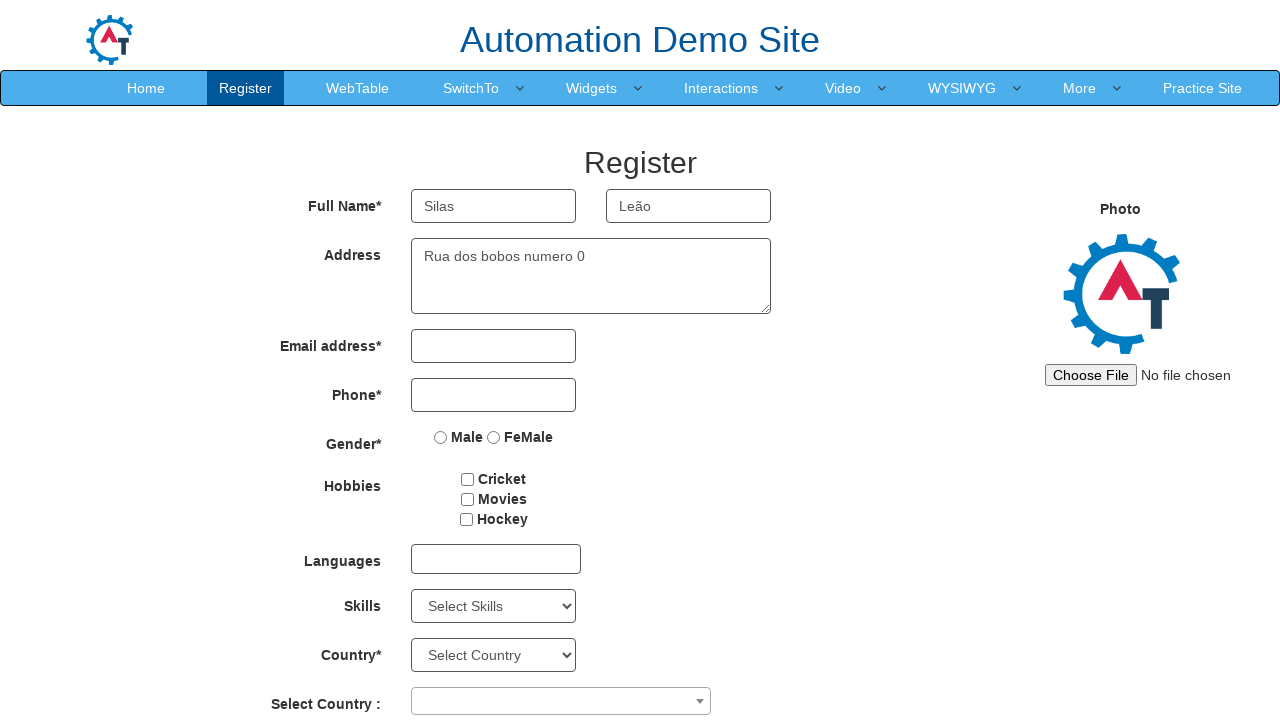

Filled email field with 'silas.souza@testes.com' on xpath=//*[@id='eid']/input
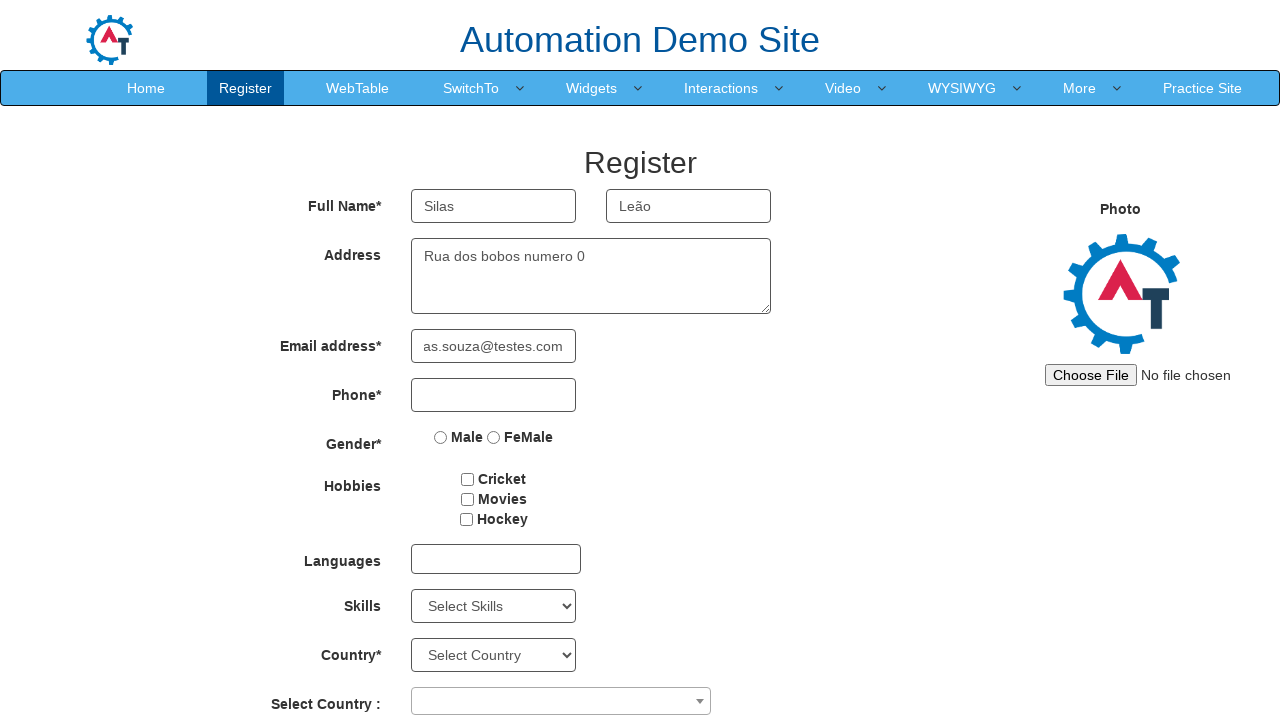

Filled phone number field with '1178941236' on xpath=//*[@id='basicBootstrapForm']/div[4]/div/input
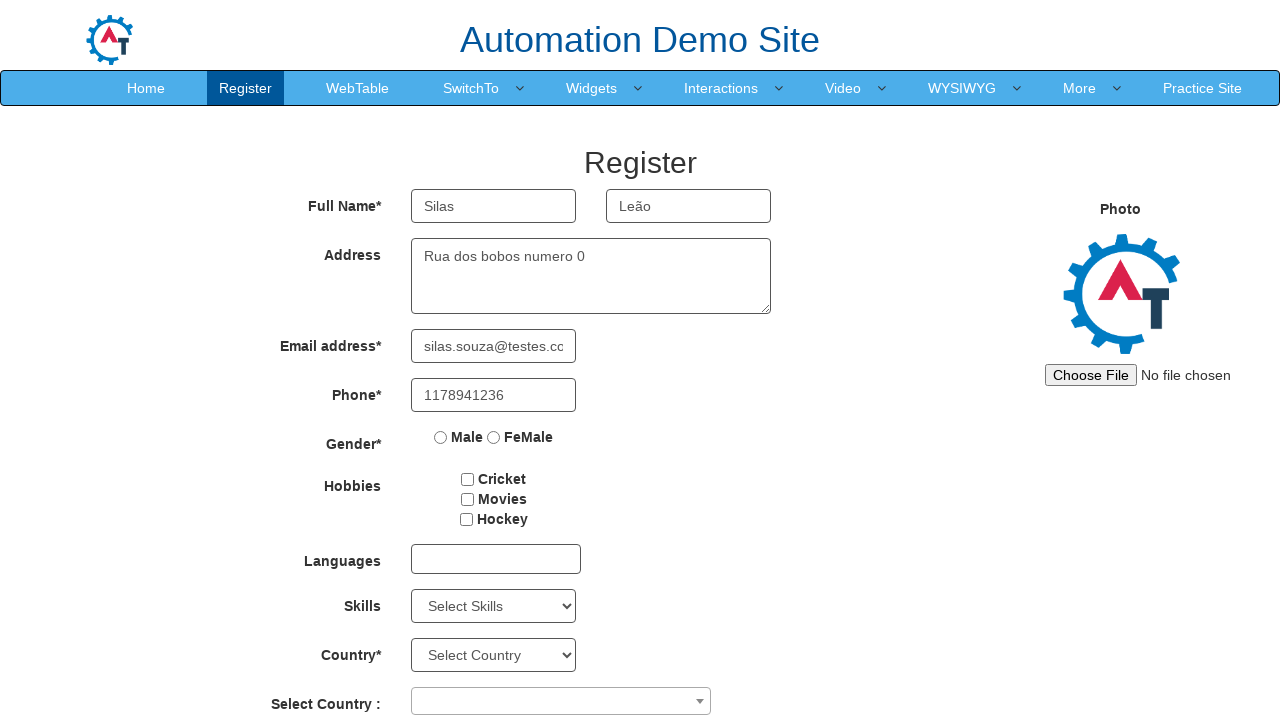

Selected Male gender option at (441, 437) on xpath=//*[@id='basicBootstrapForm']/div[5]/div/label[1]/input
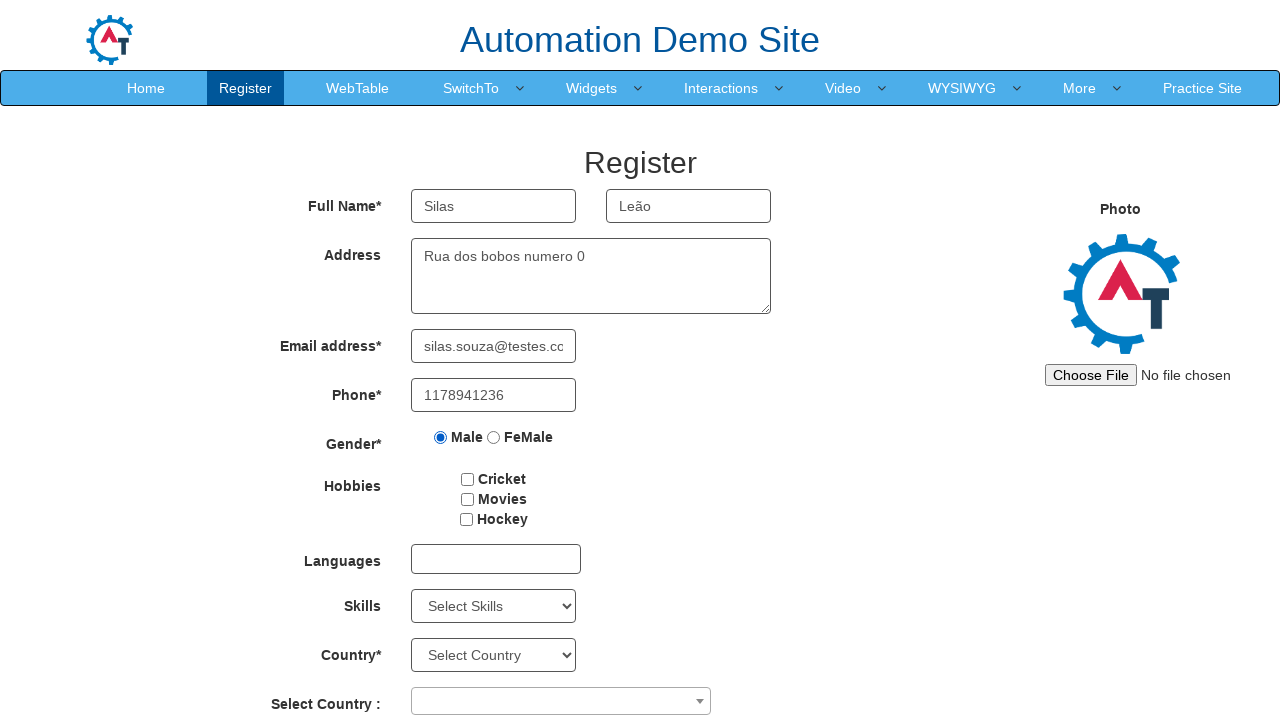

Selected Movies hobby checkbox at (467, 499) on input[value='Movies']
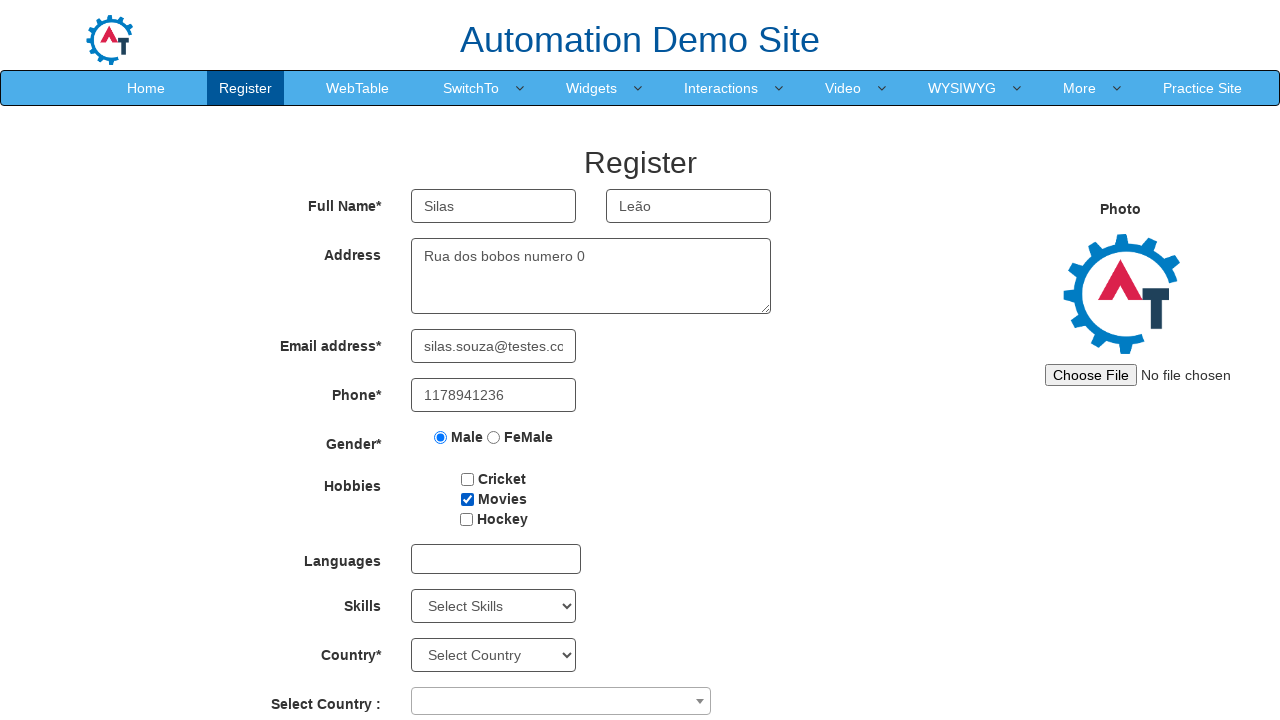

Selected Java from skills dropdown on #Skills
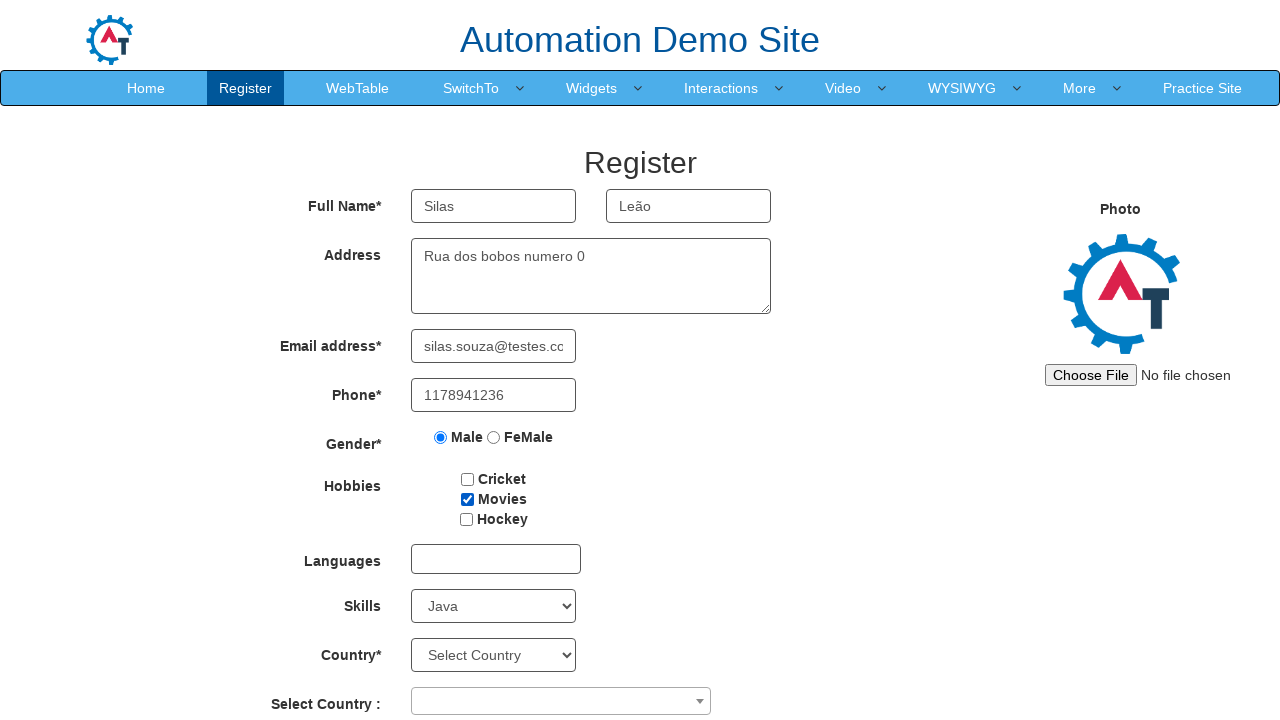

Clicked country dropdown to open options at (561, 701) on xpath=//*[@id='basicBootstrapForm']/div[10]/div/span/span[1]/span
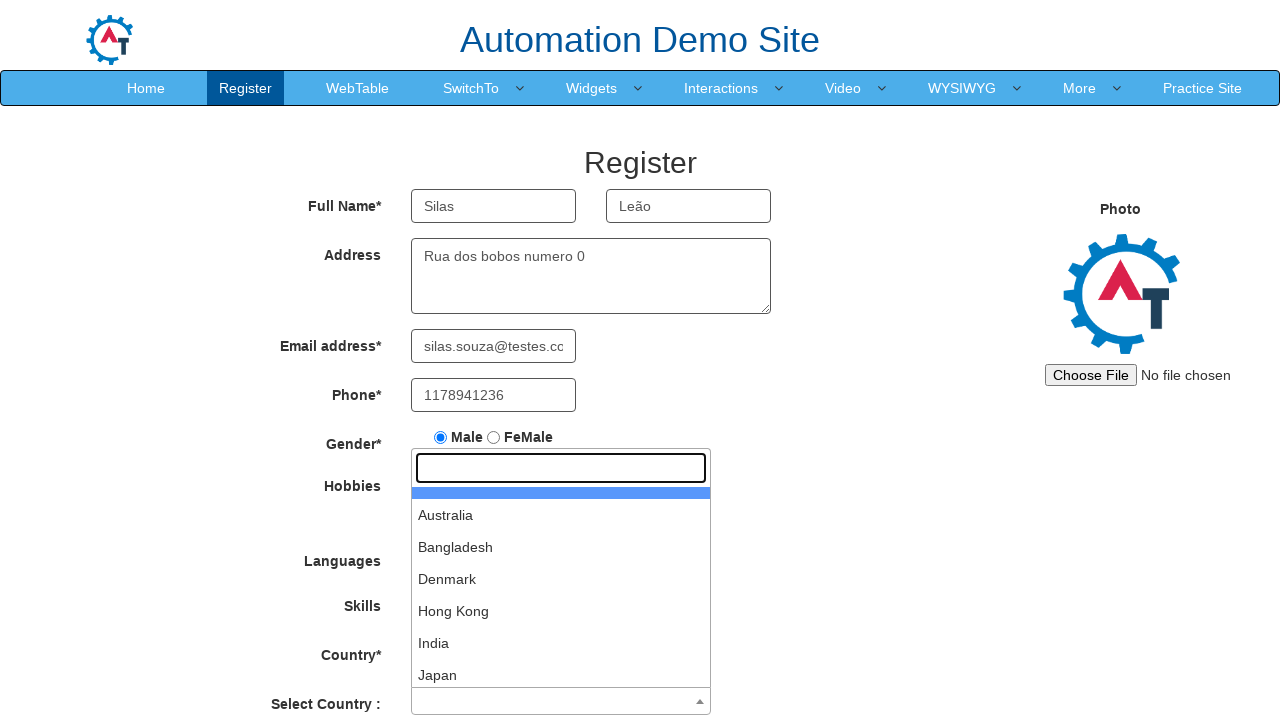

Selected country from dropdown options at (561, 547) on xpath=//*[@id='select2-country-results']/li[3]
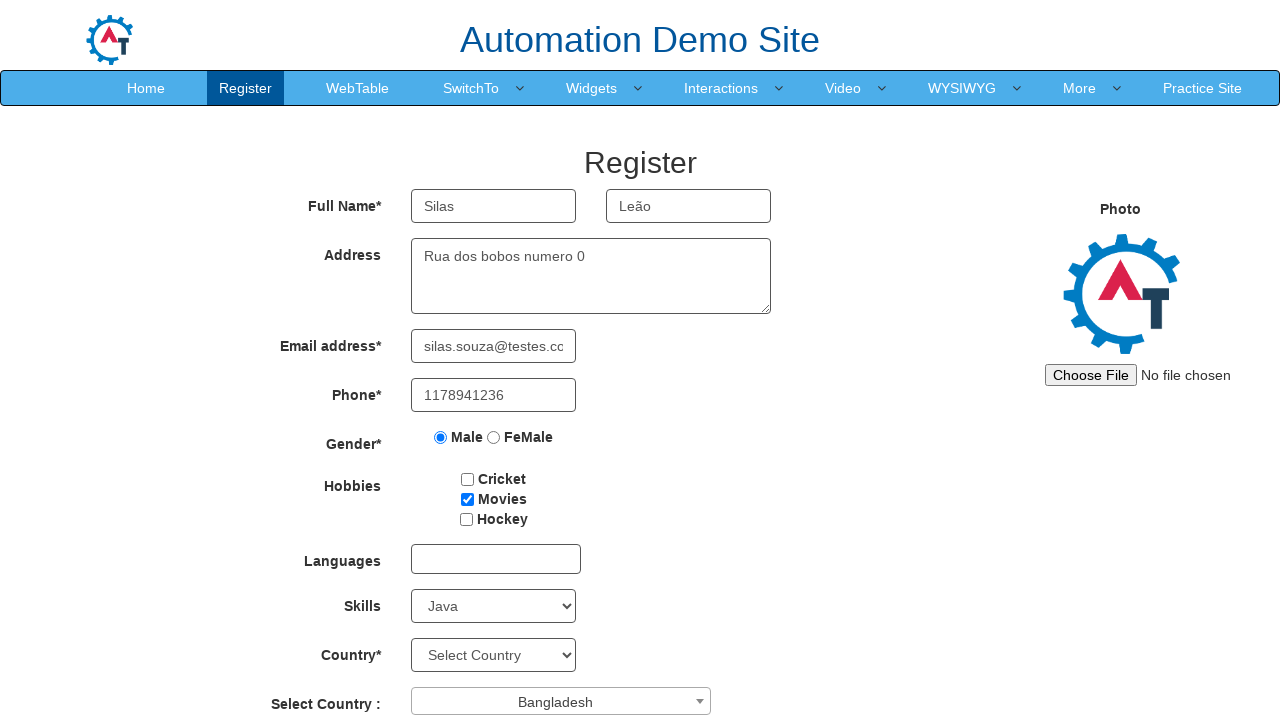

Selected 1996 as year of birth on #yearbox
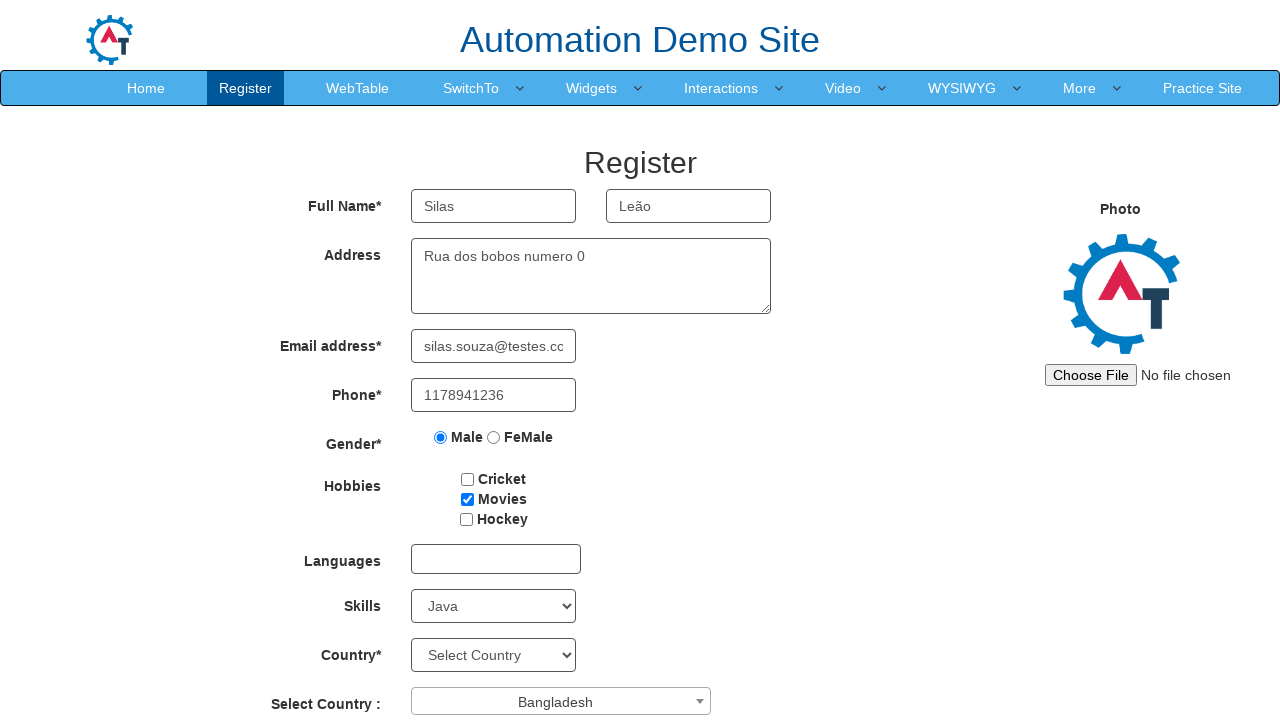

Selected April as month of birth on xpath=//*[@id='basicBootstrapForm']/div[11]/div[2]/select
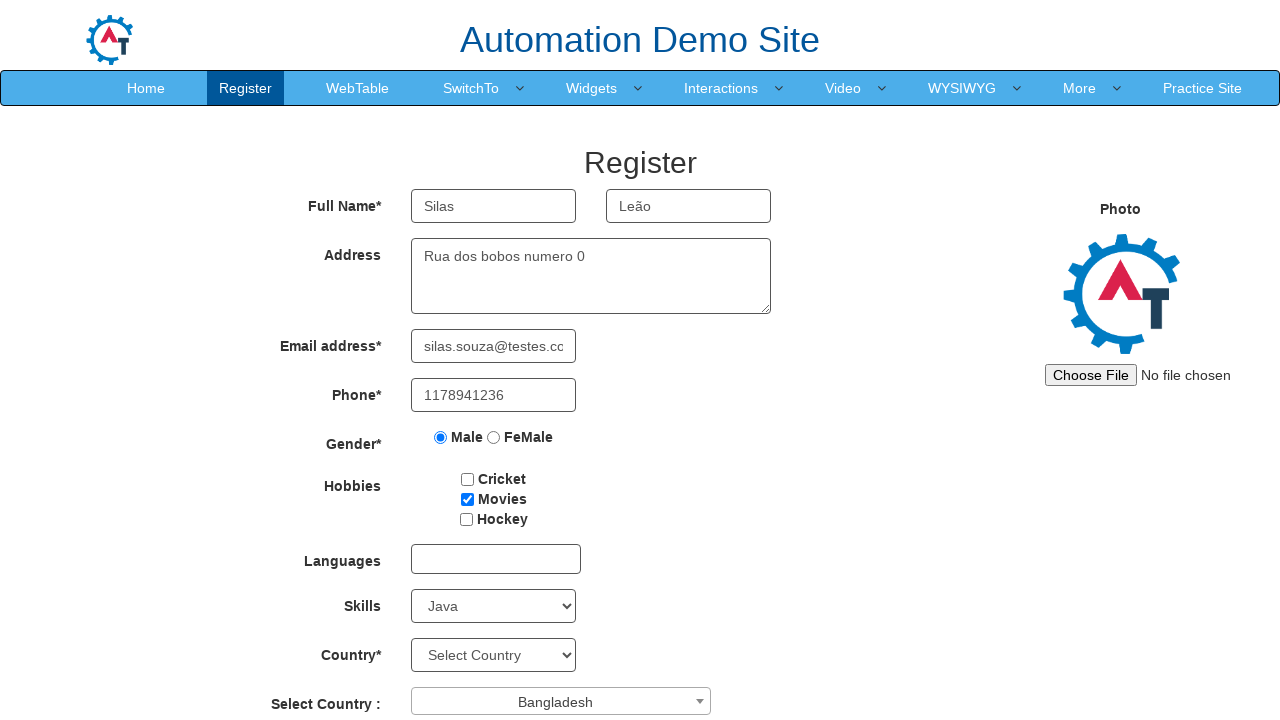

Selected 4 as day of birth on #daybox
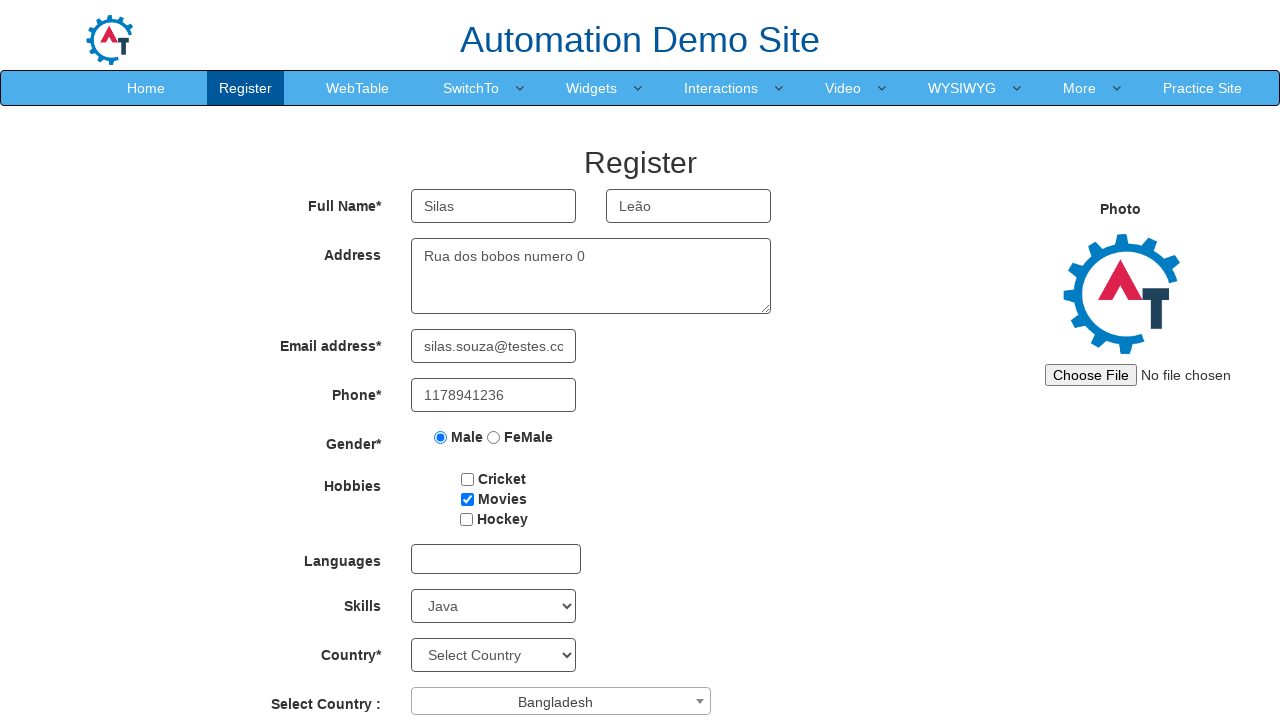

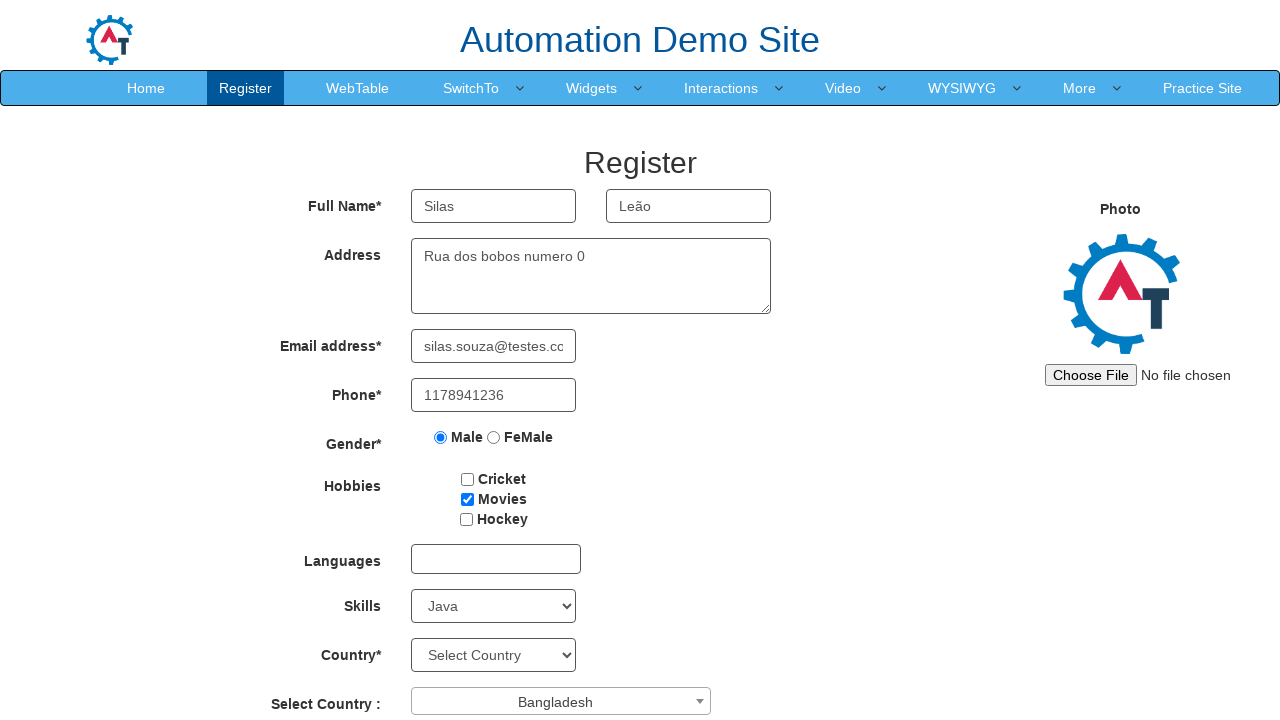